Verifies that Add to cart button is not available on homepage without selecting a product

Starting URL: https://www.demoblaze.com/

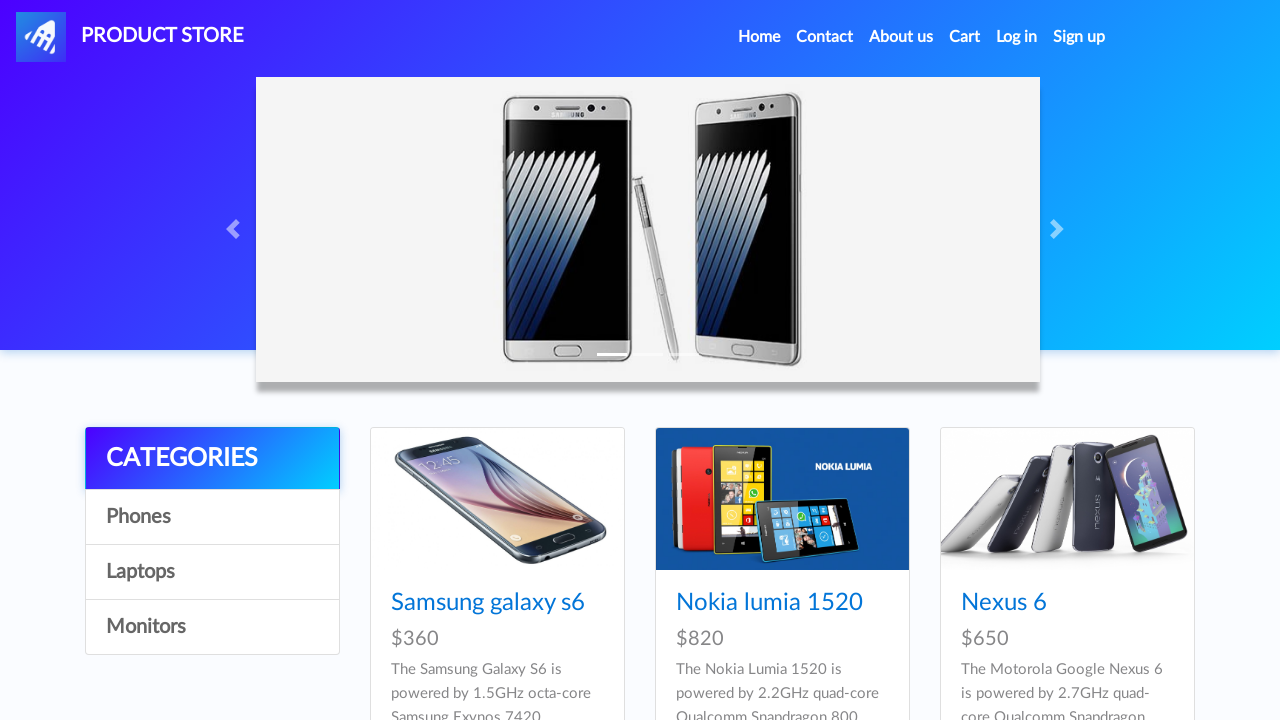

Navigated to DemoBlaze homepage
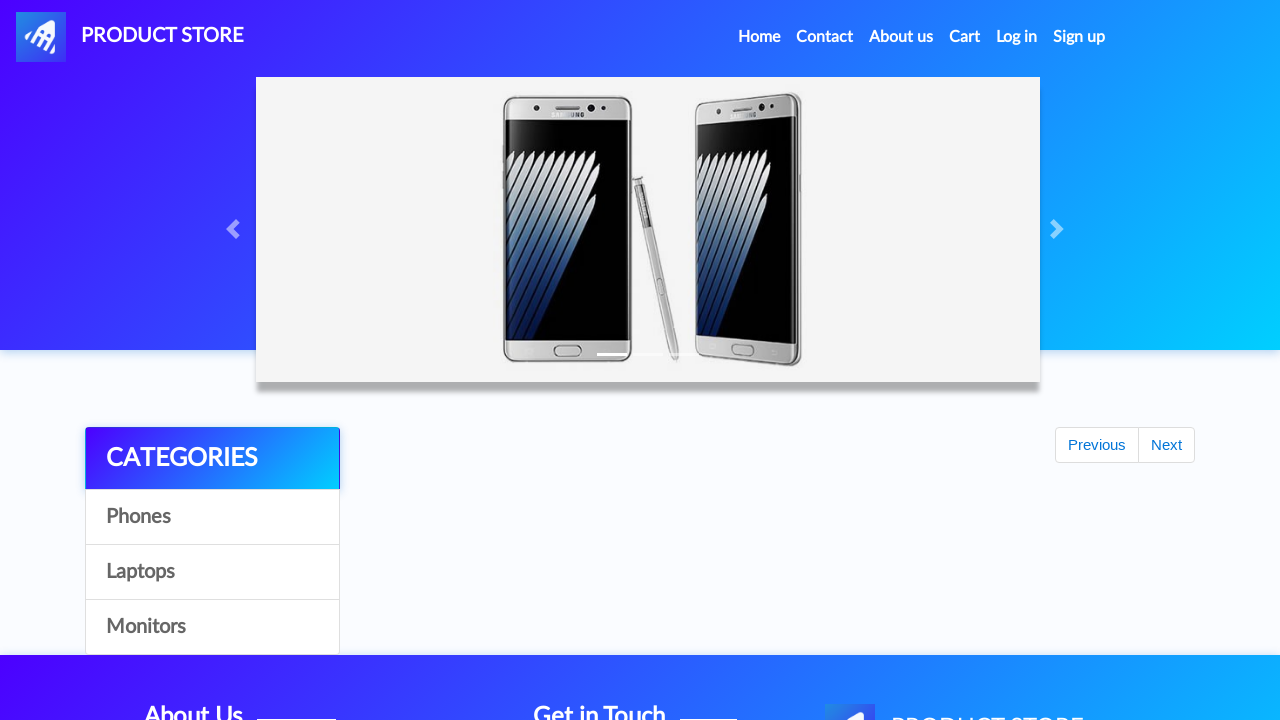

Located all 'Add to cart' buttons on homepage
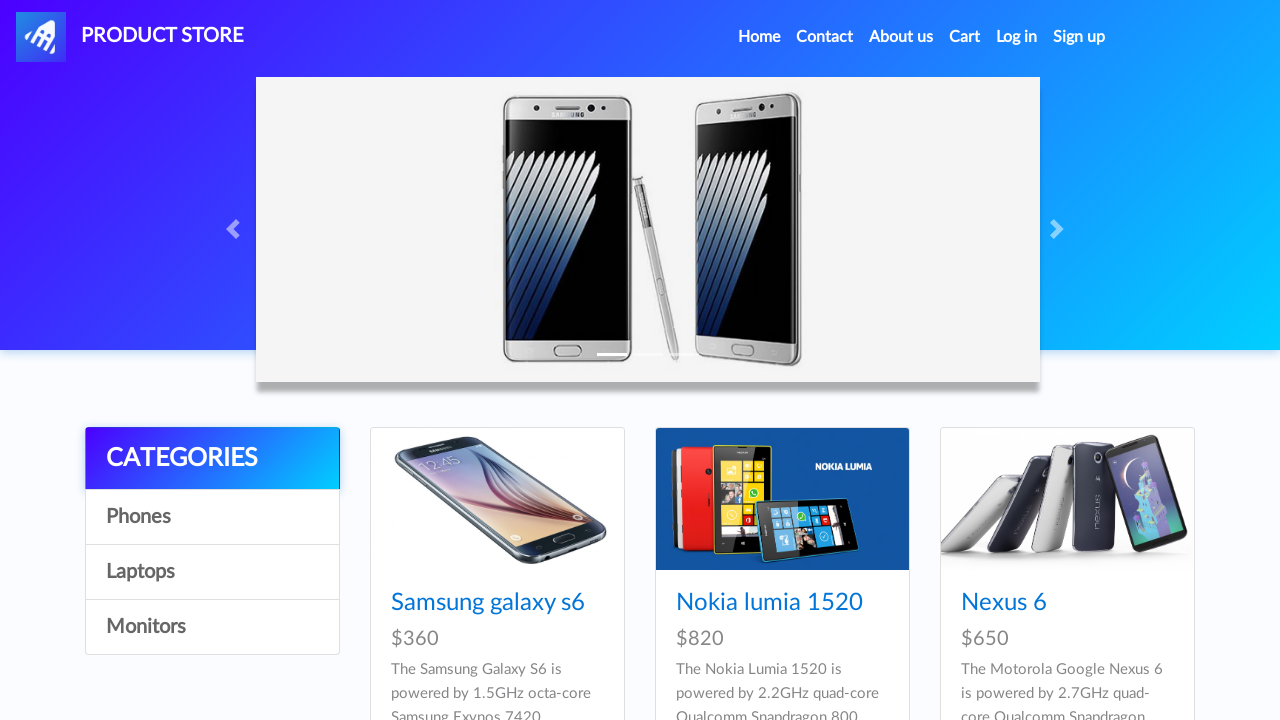

Verified that no 'Add to cart' buttons are available without selecting a product
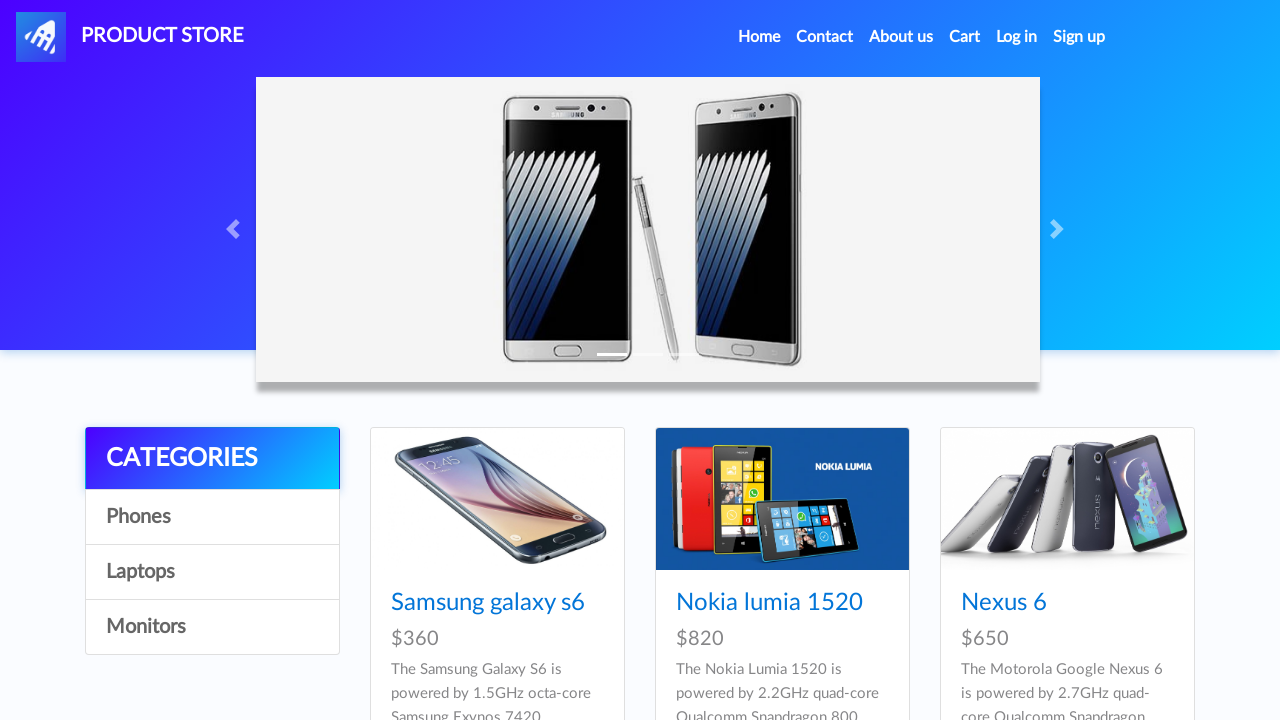

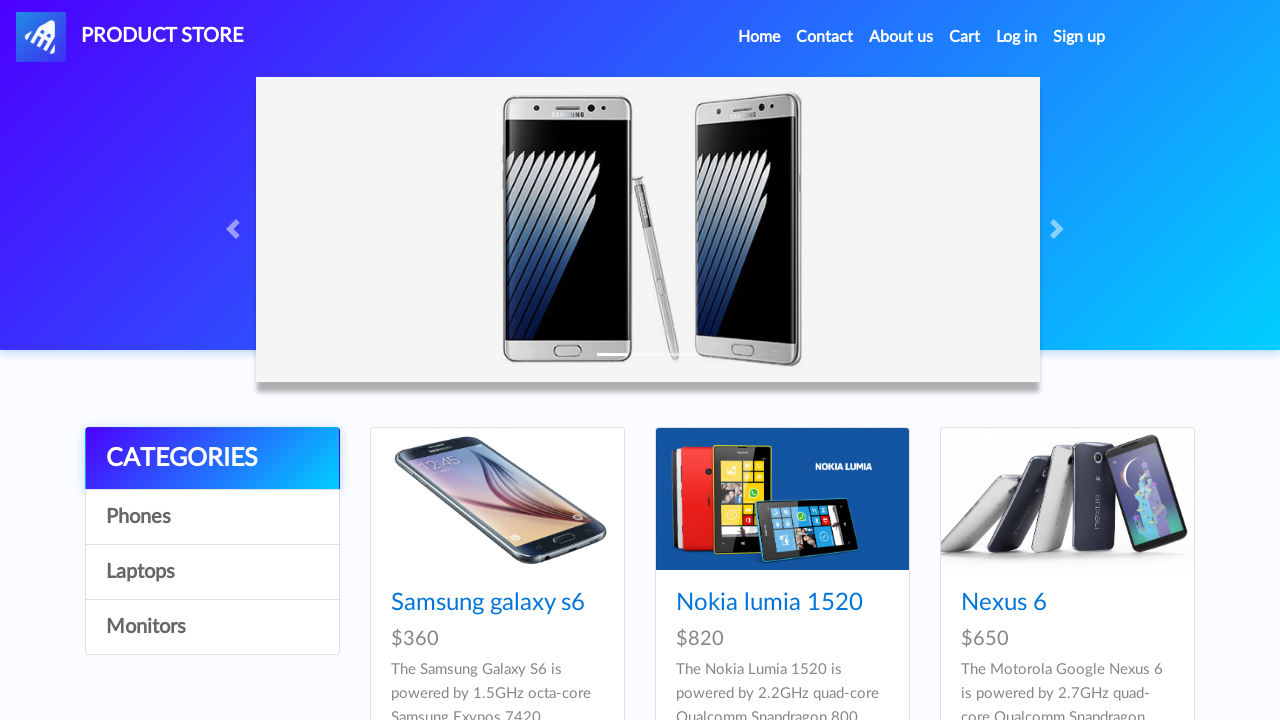